Tests the Directory page by navigating to it, verifying directory grid elements exist, switching between grid and list views, and checking business listings are displayed correctly

Starting URL: https://eduardorellana.github.io/cse270-teton3/index.html

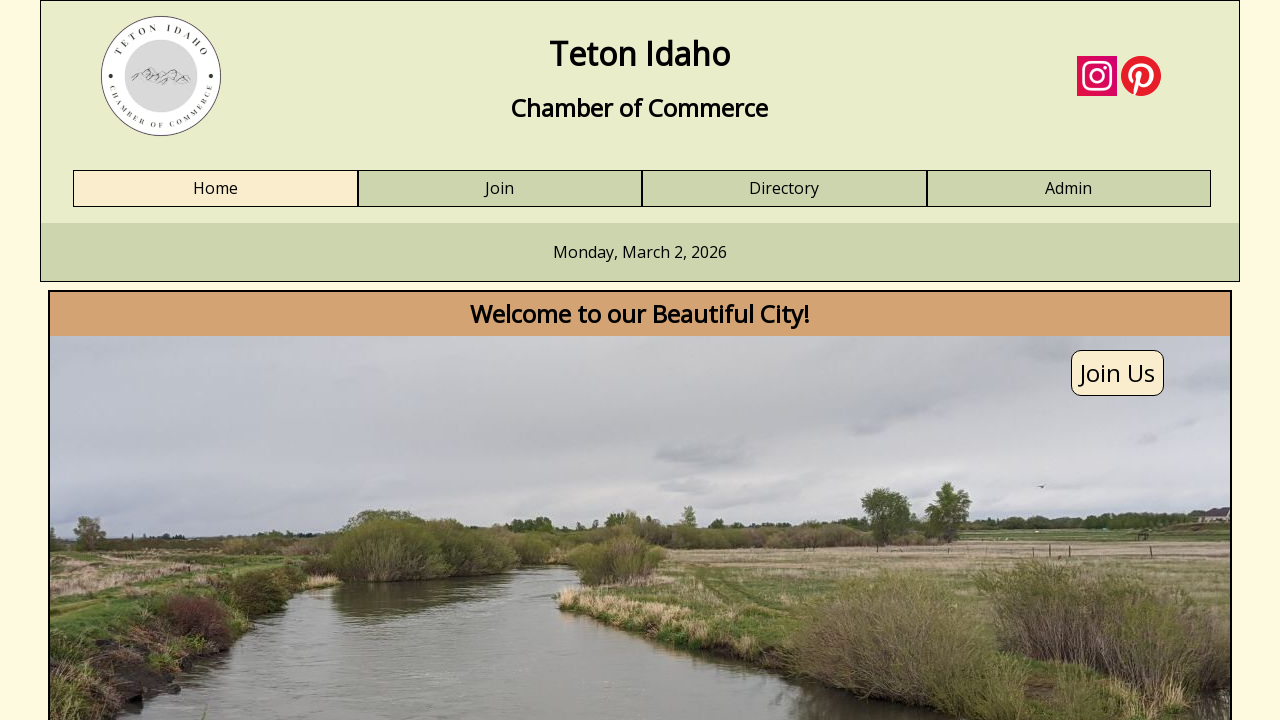

Clicked on Directory link to navigate to directory page at (784, 189) on a:text('Directory')
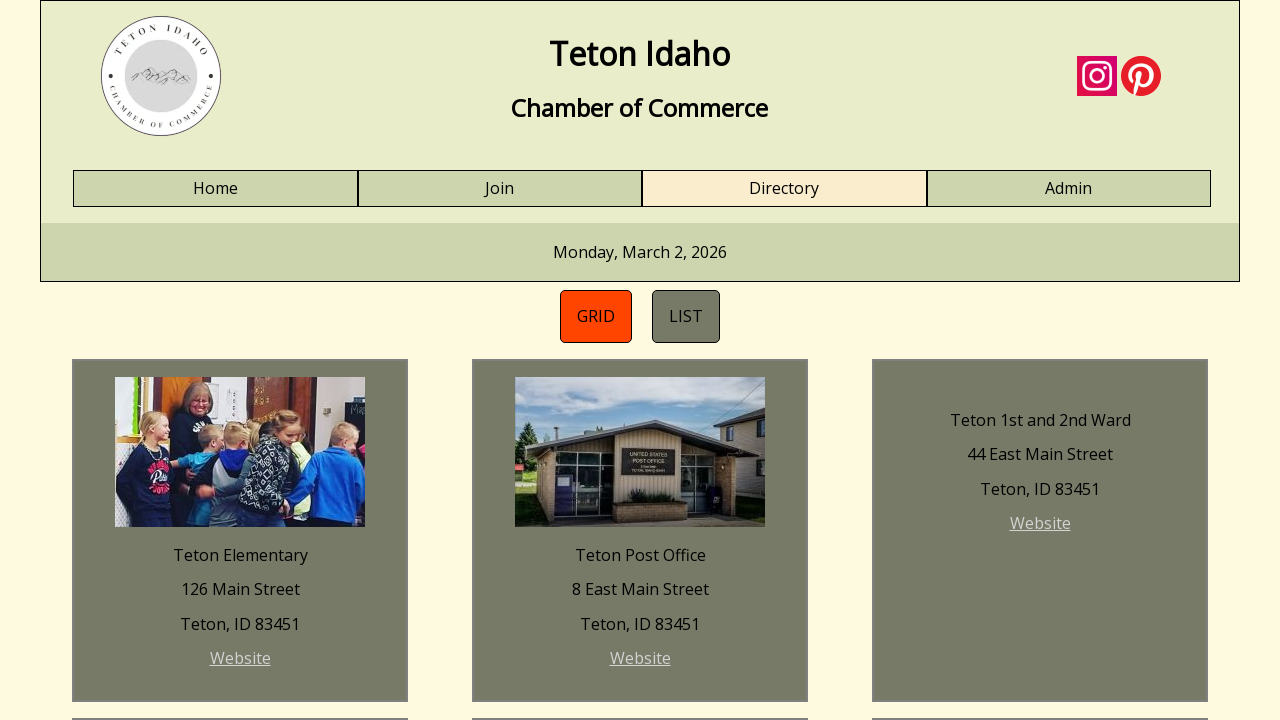

Clicked on directory grid view button at (596, 316) on #directory-grid
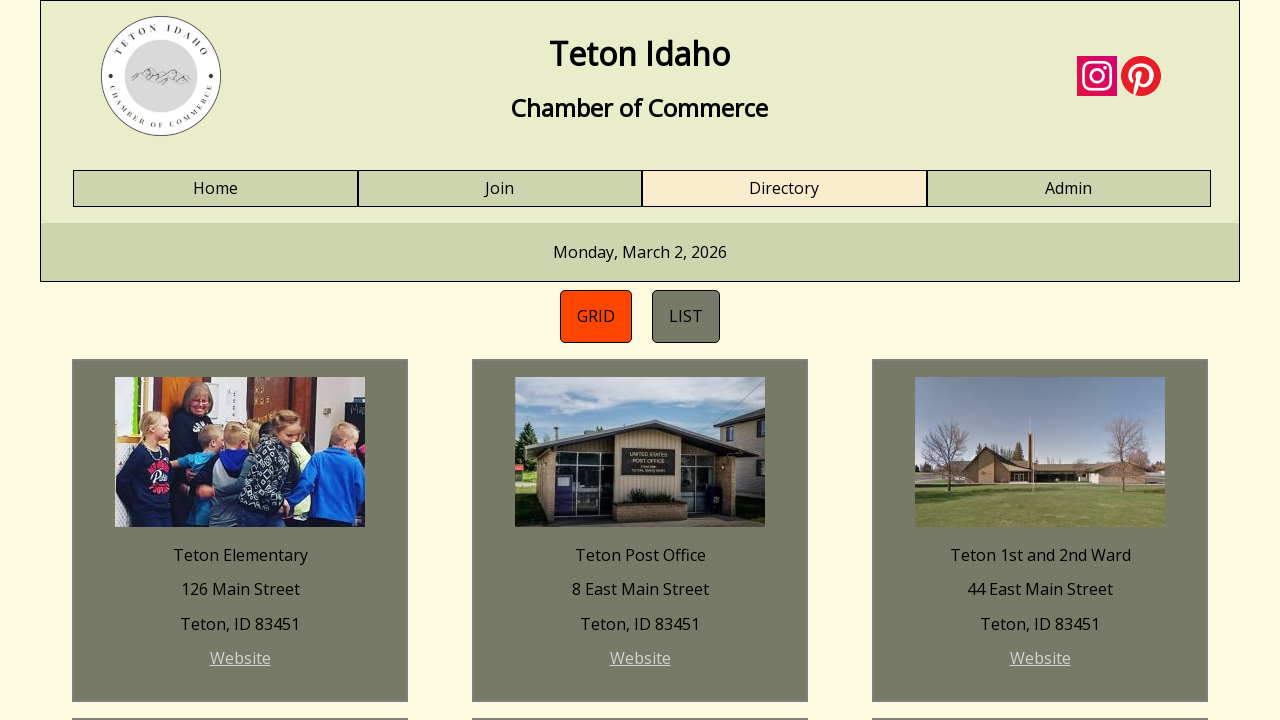

Verified gold member business element is visible in grid view
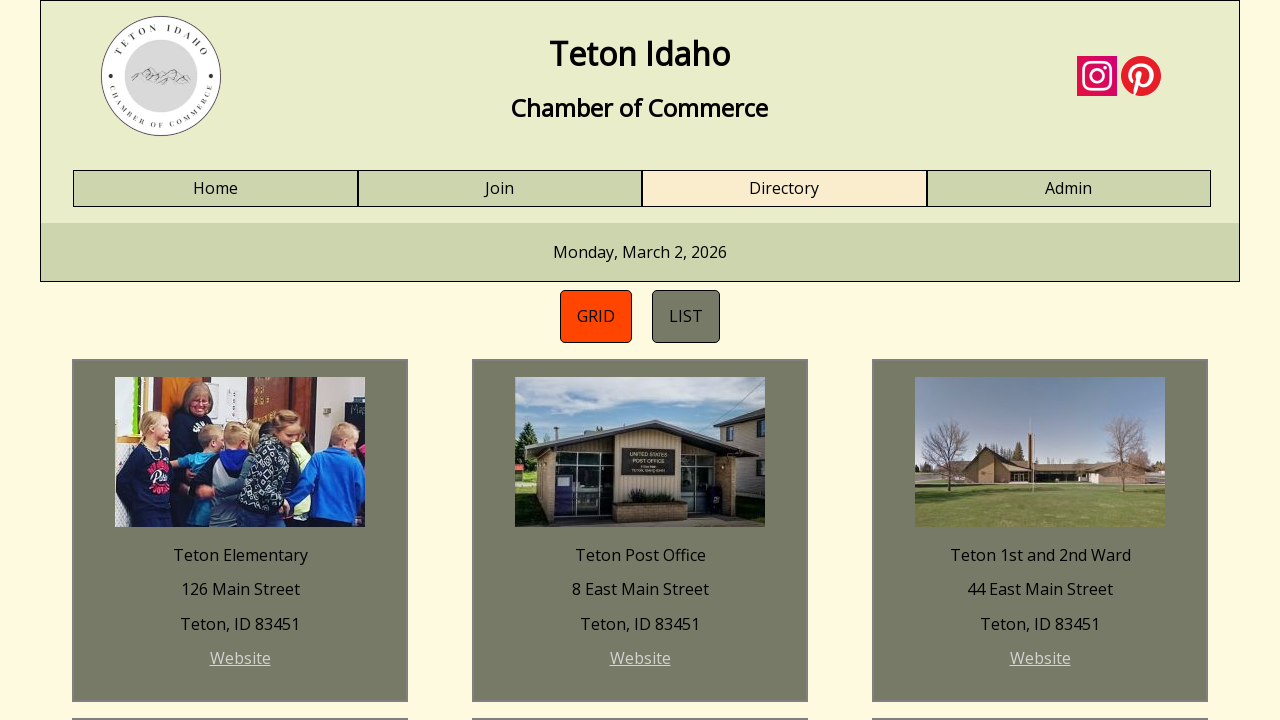

Clicked on directory list view button to switch from grid to list view at (686, 316) on #directory-list
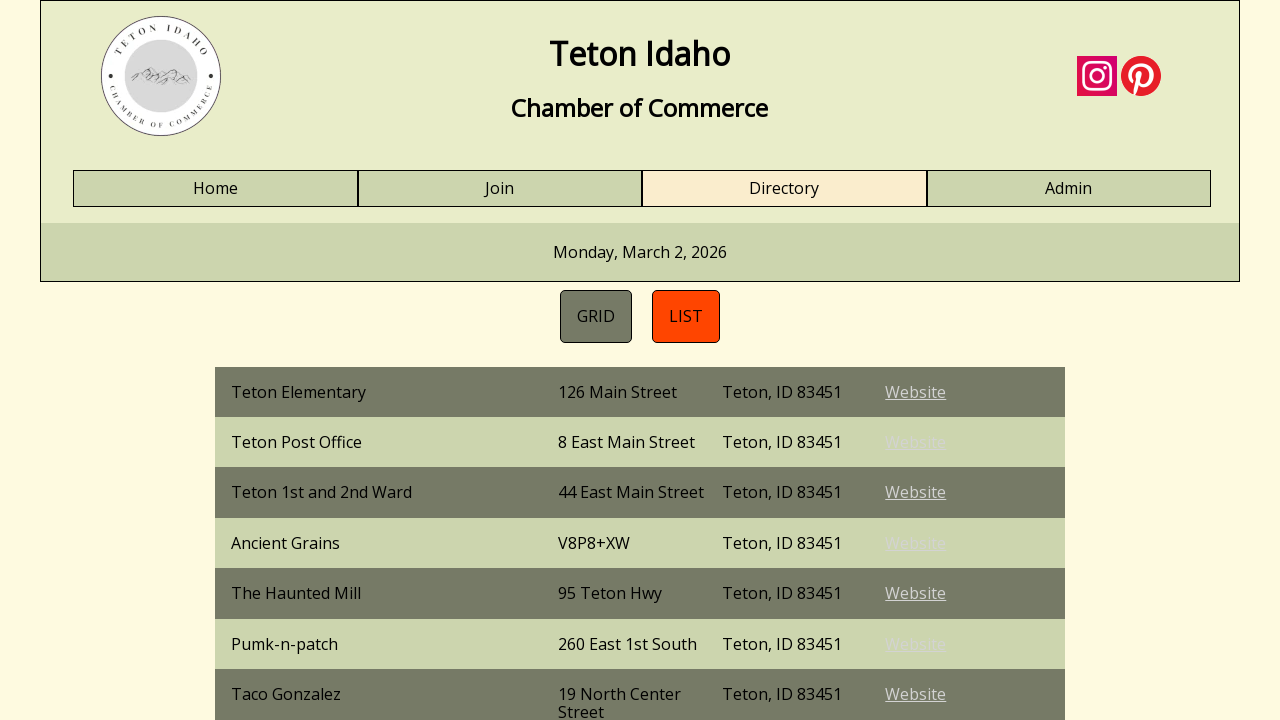

Verified gold member business listing is displayed correctly in list view
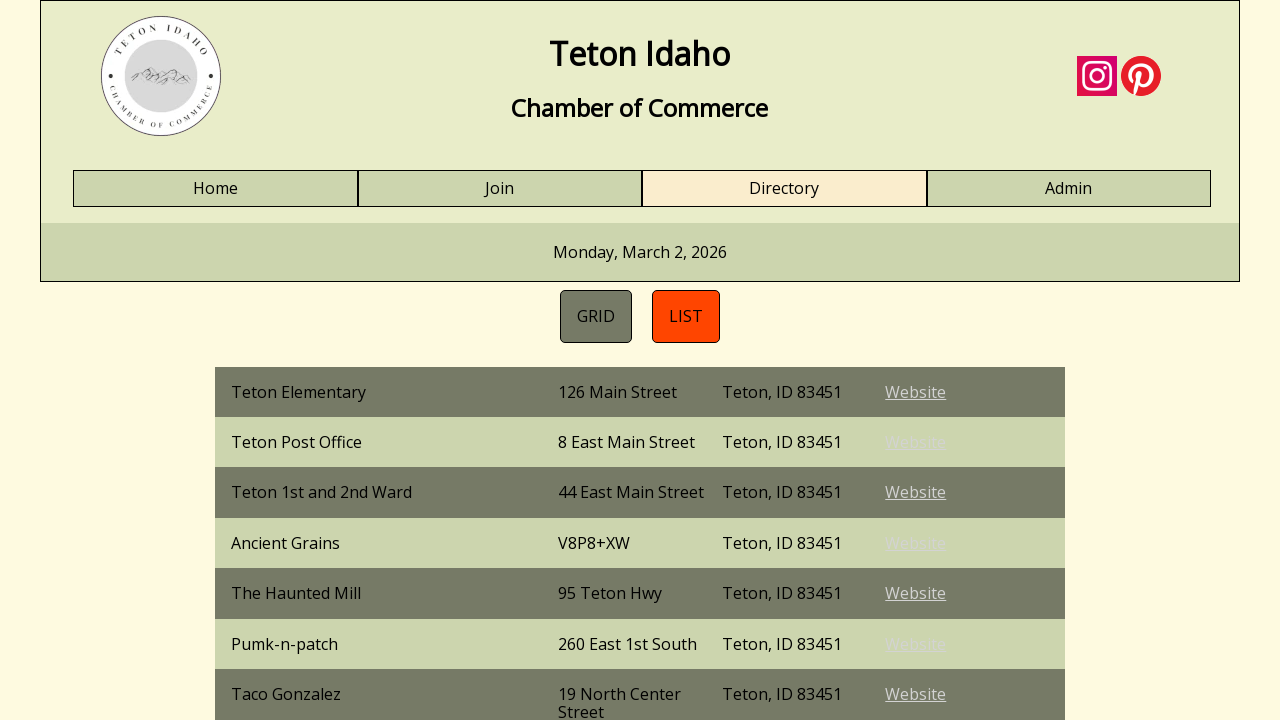

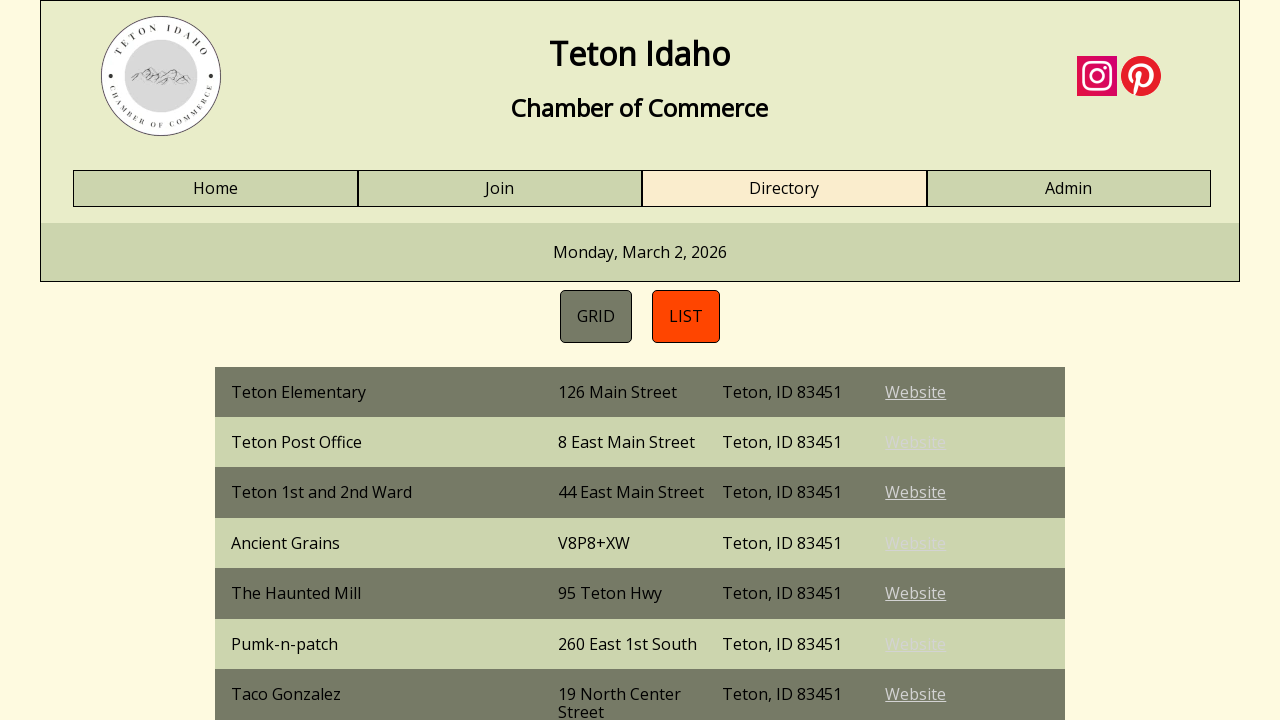